Navigates to Meesho website and performs window management operations including resizing and repositioning the browser window

Starting URL: https://www.meesho.com/

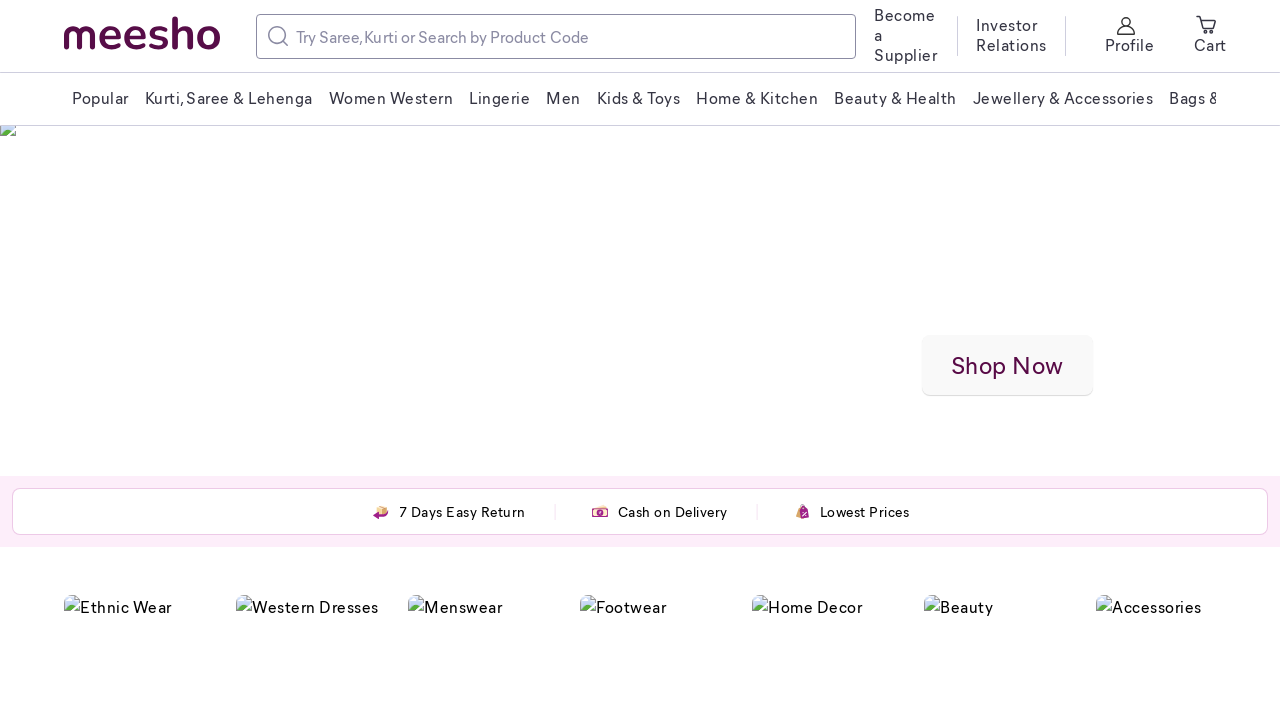

Navigated to Meesho website
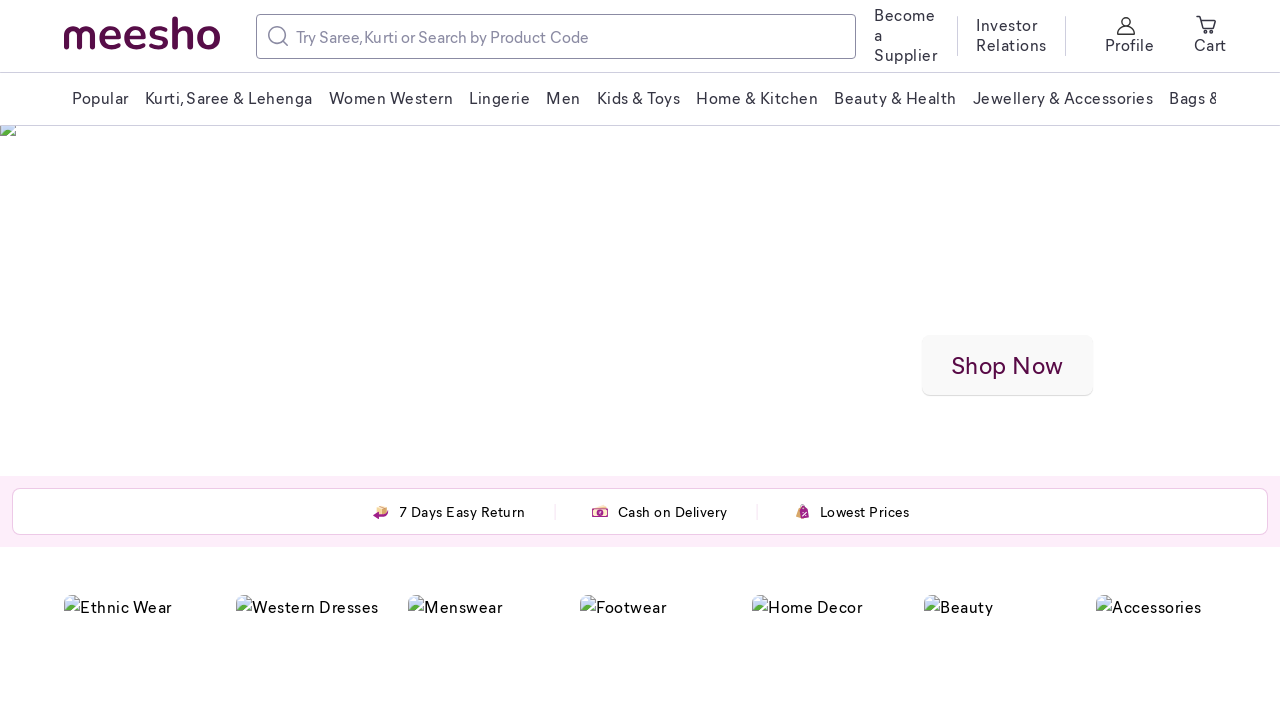

Page loaded completely (networkidle state reached)
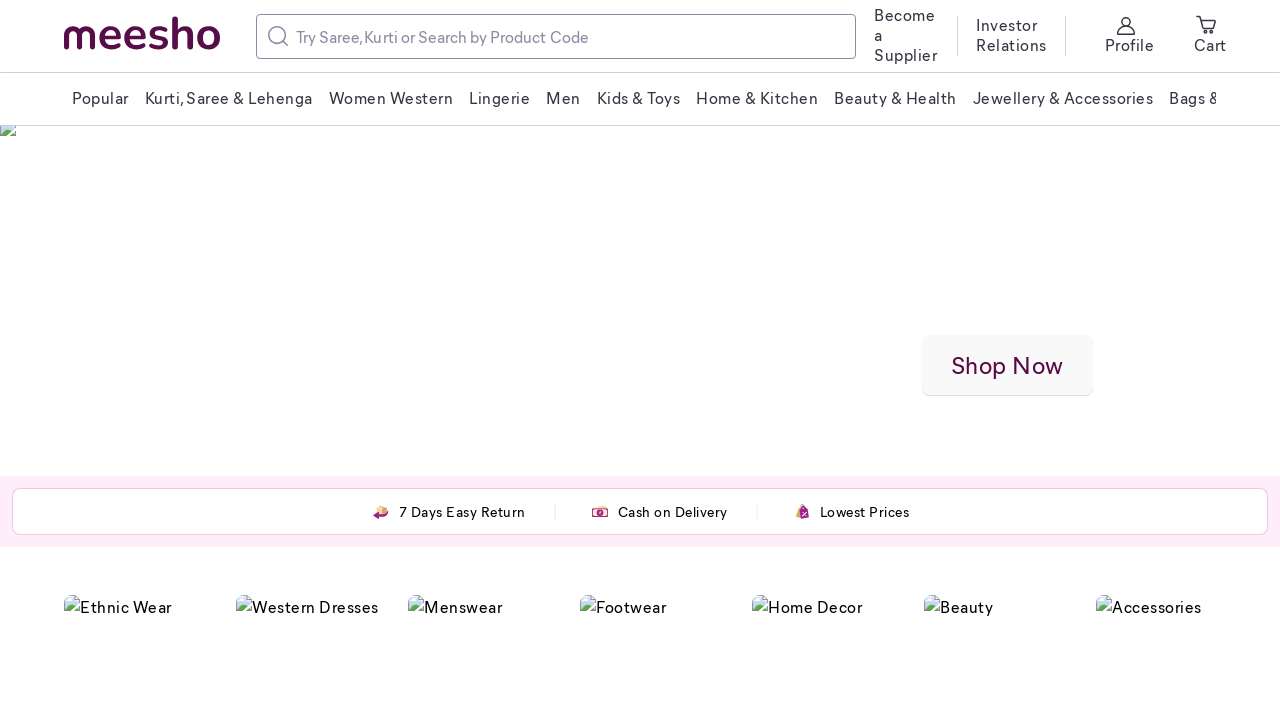

Resized browser window to 1280x720
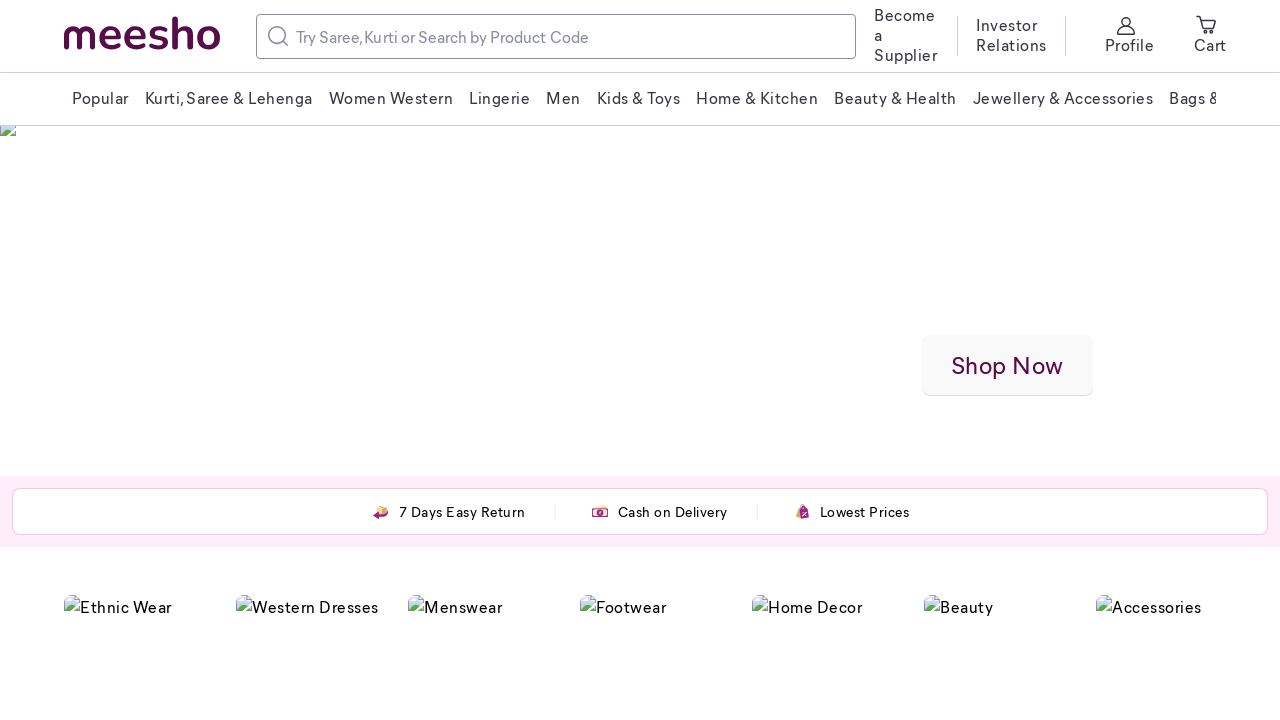

Resized browser window to 1920x1080
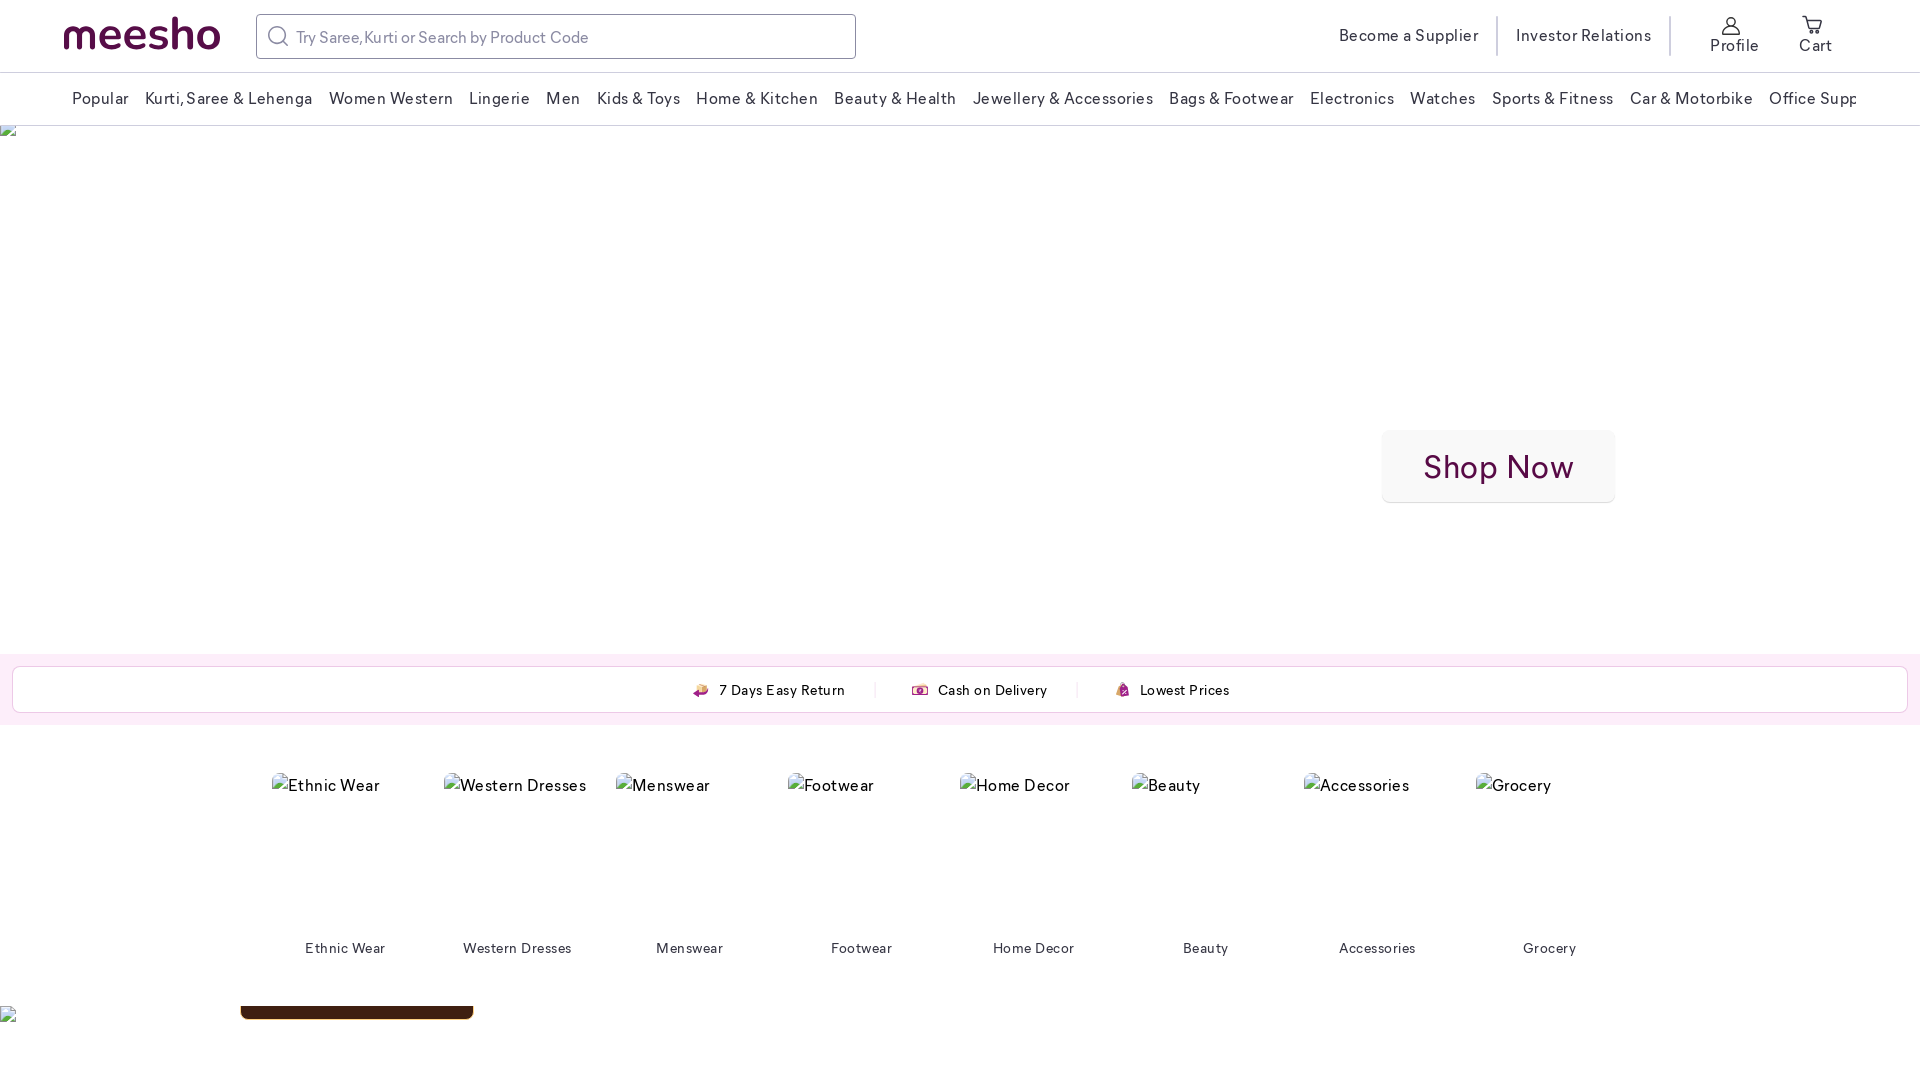

Resized browser window to 768x1024 (tablet size)
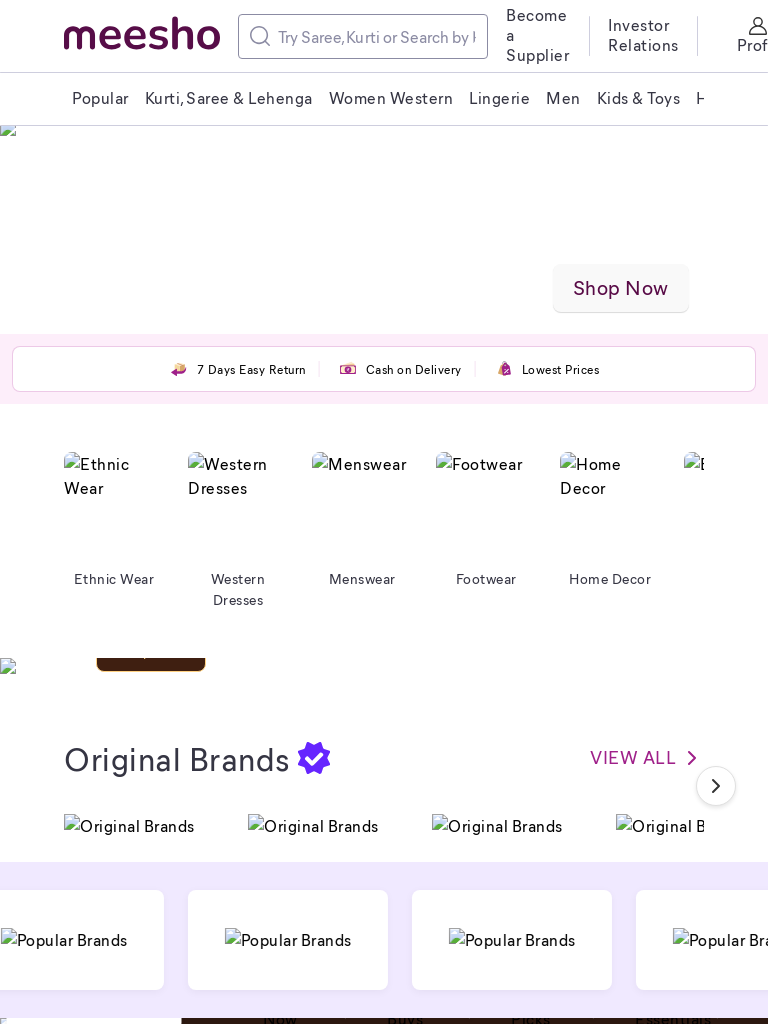

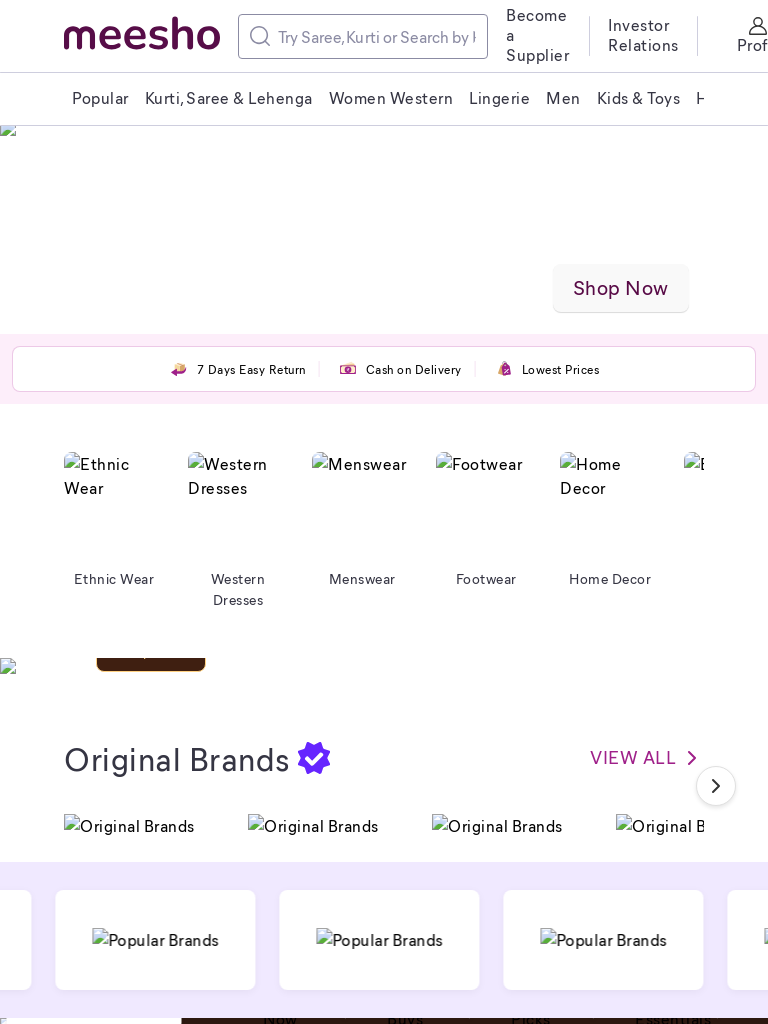